Tests dropdown selection functionality by selecting a country from the dropdown menu and verifying the selection

Starting URL: https://www.globalsqa.com/demo-site/select-dropdown-menu/

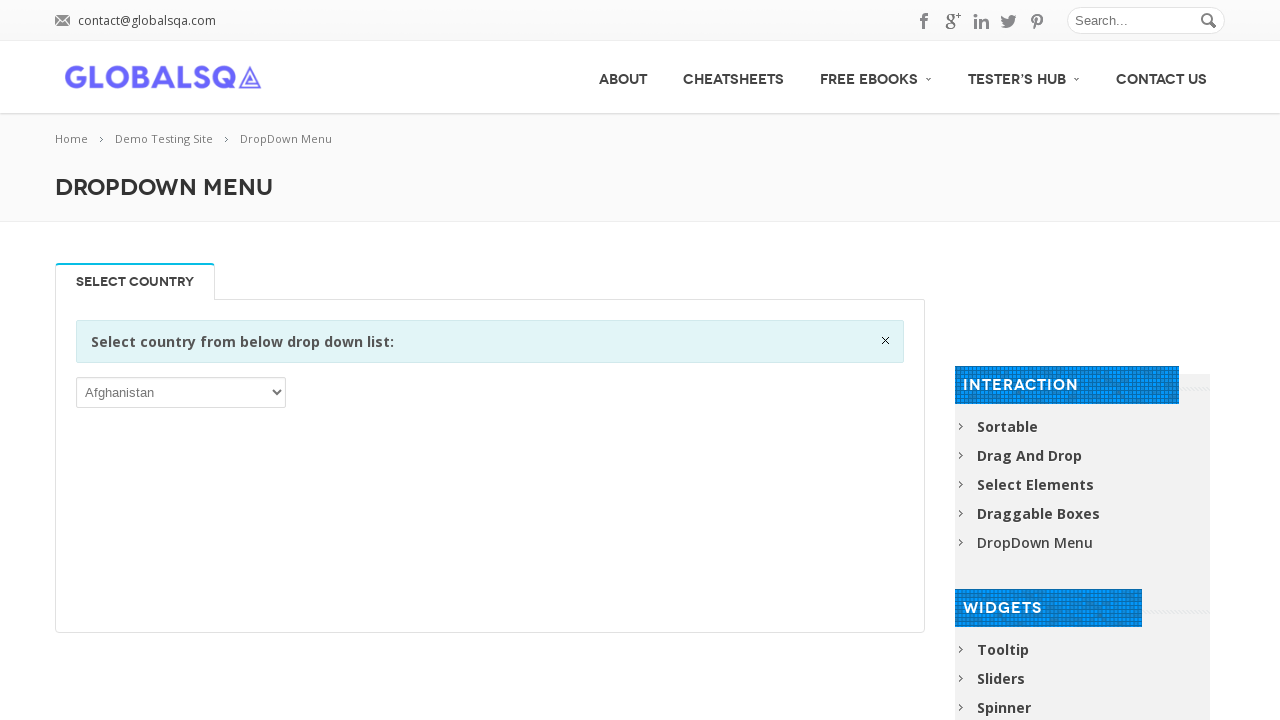

Located the country dropdown selector
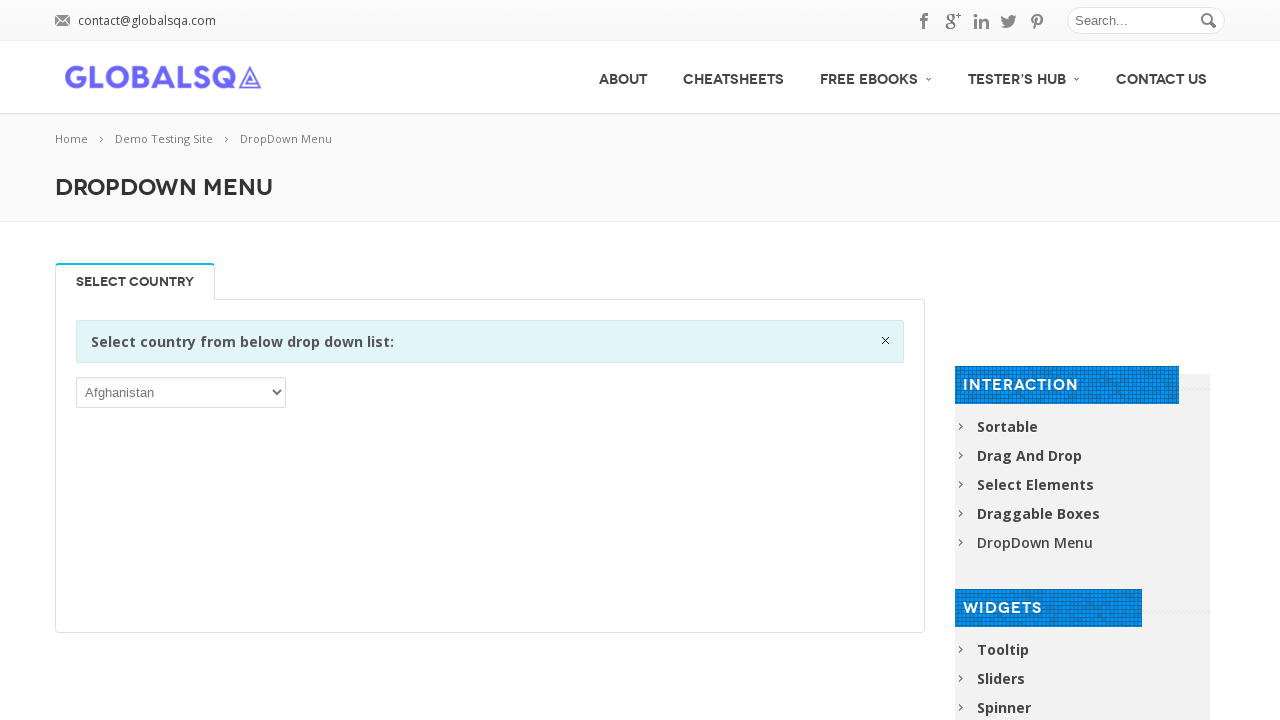

Selected Singapore from the country dropdown on (//select)[1]
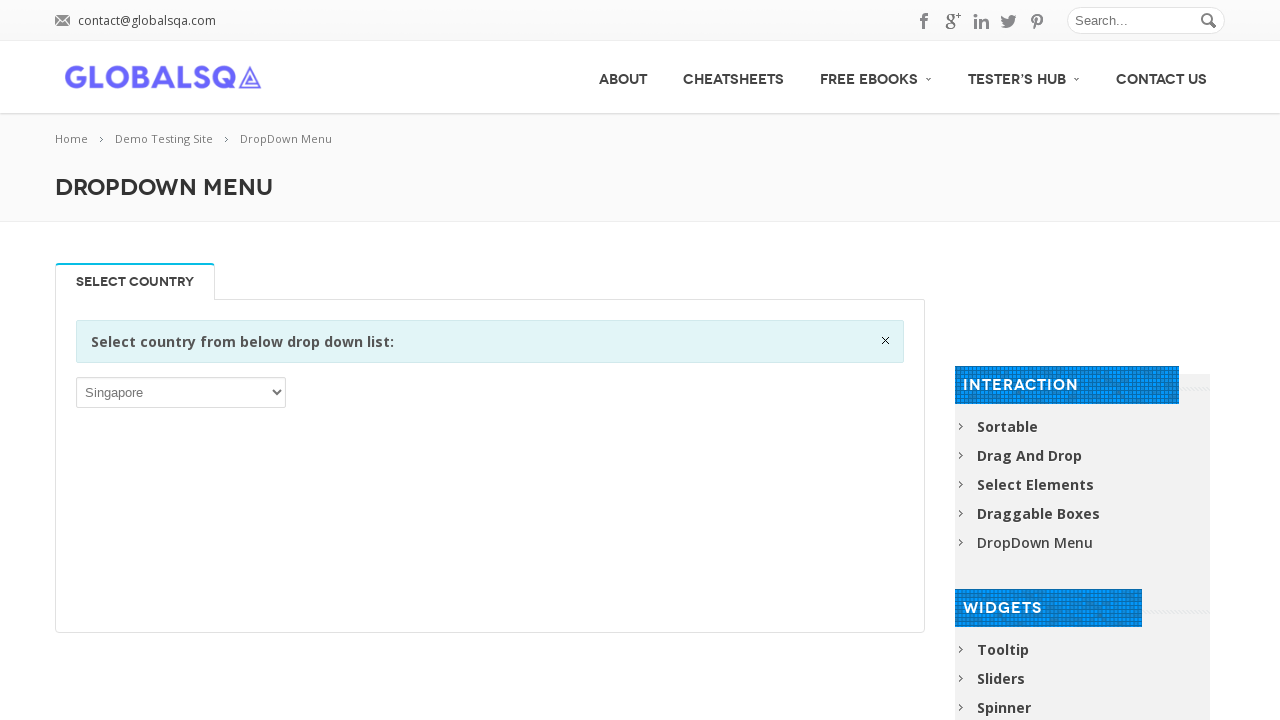

Retrieved the selected country value to verify selection
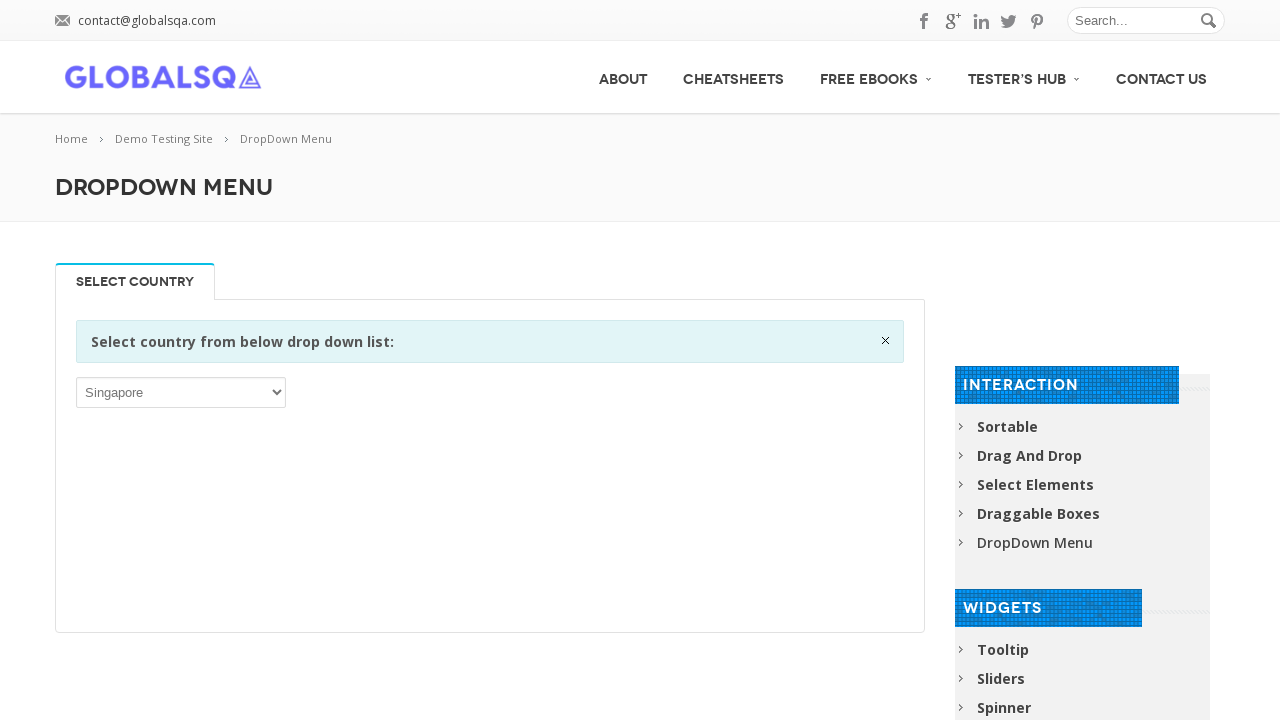

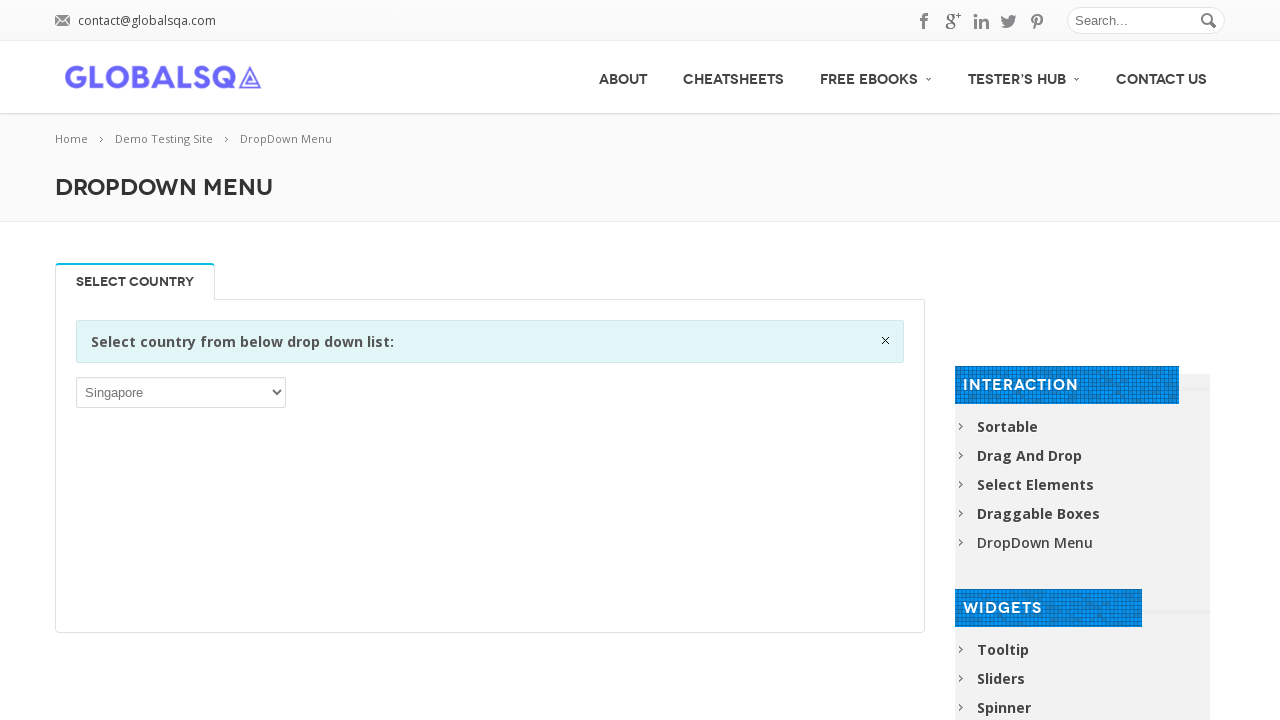